Navigates to the EA App demo site and clicks on the Login navigation link to demonstrate element locator strategies

Starting URL: http://eaapp.somee.com/

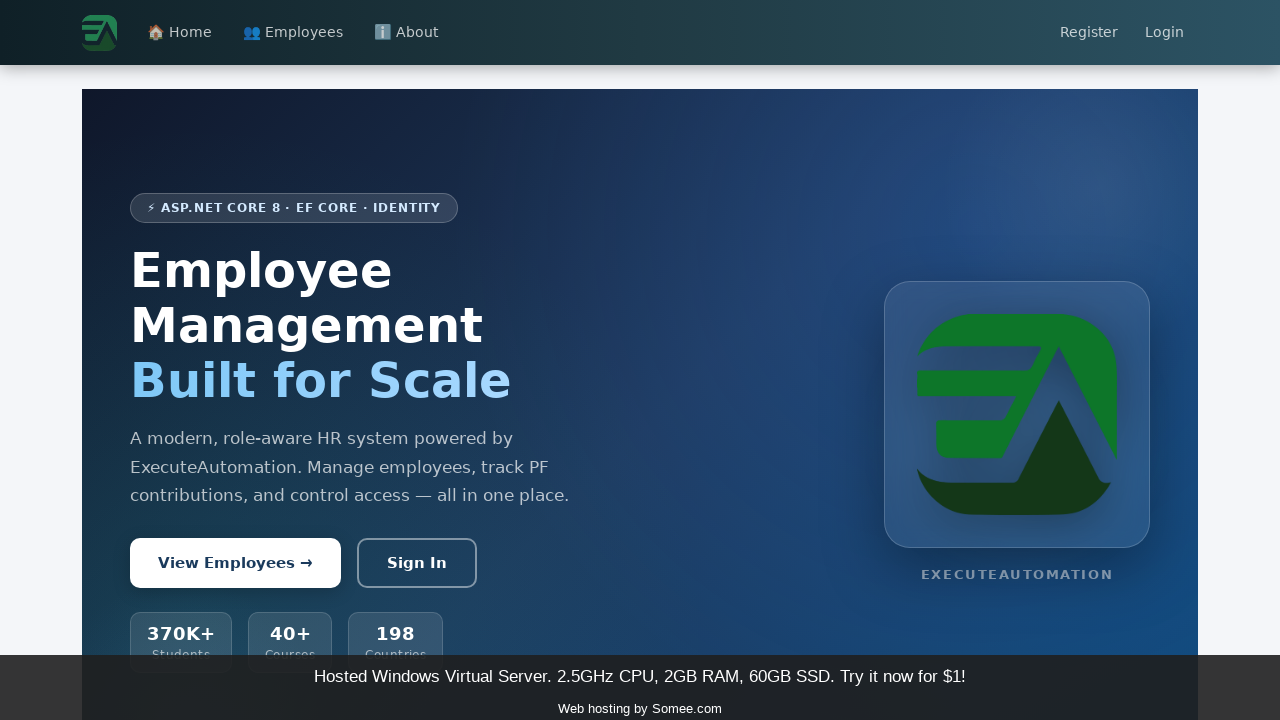

Navigated to EA App demo site at http://eaapp.somee.com/
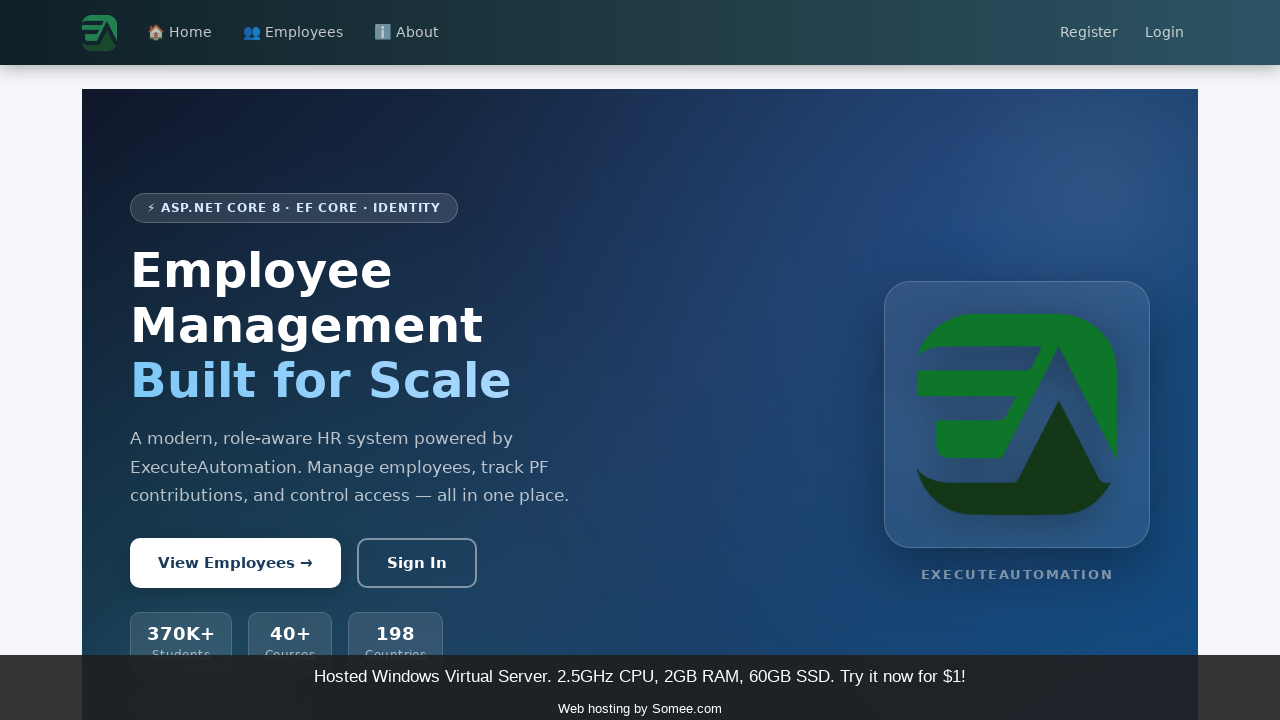

Clicked on Login navigation link at (1165, 33) on text=Login
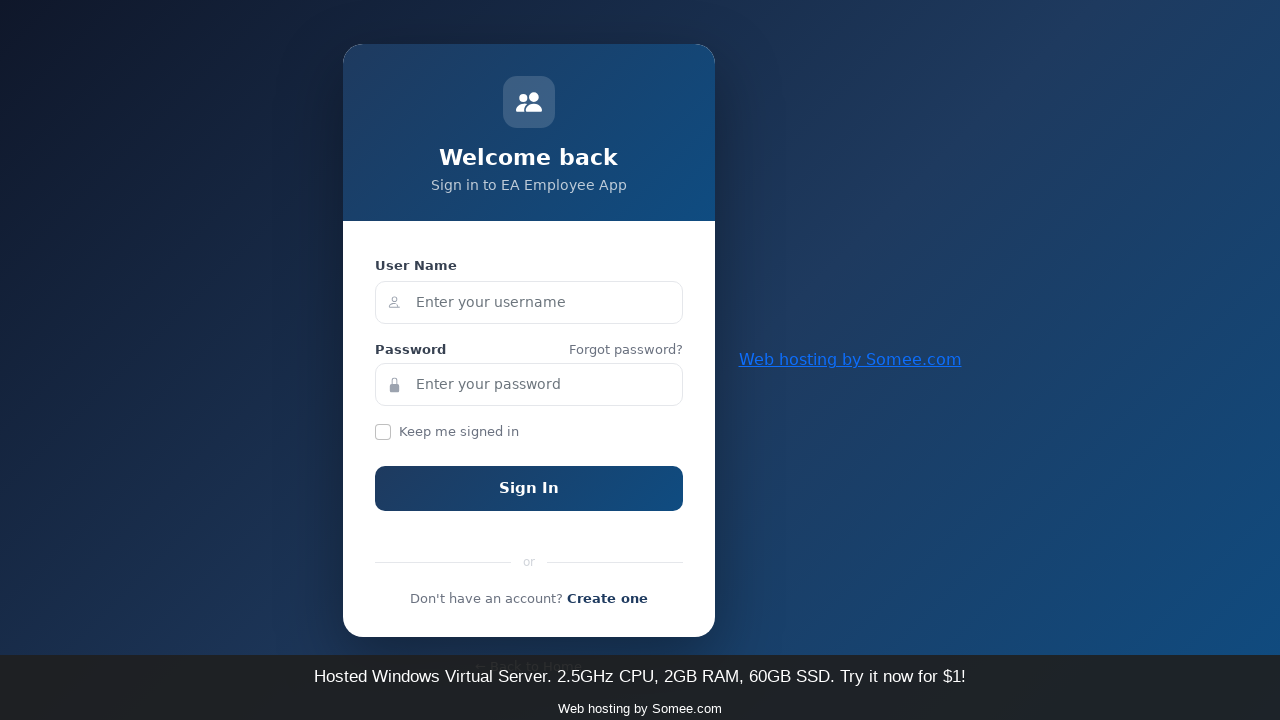

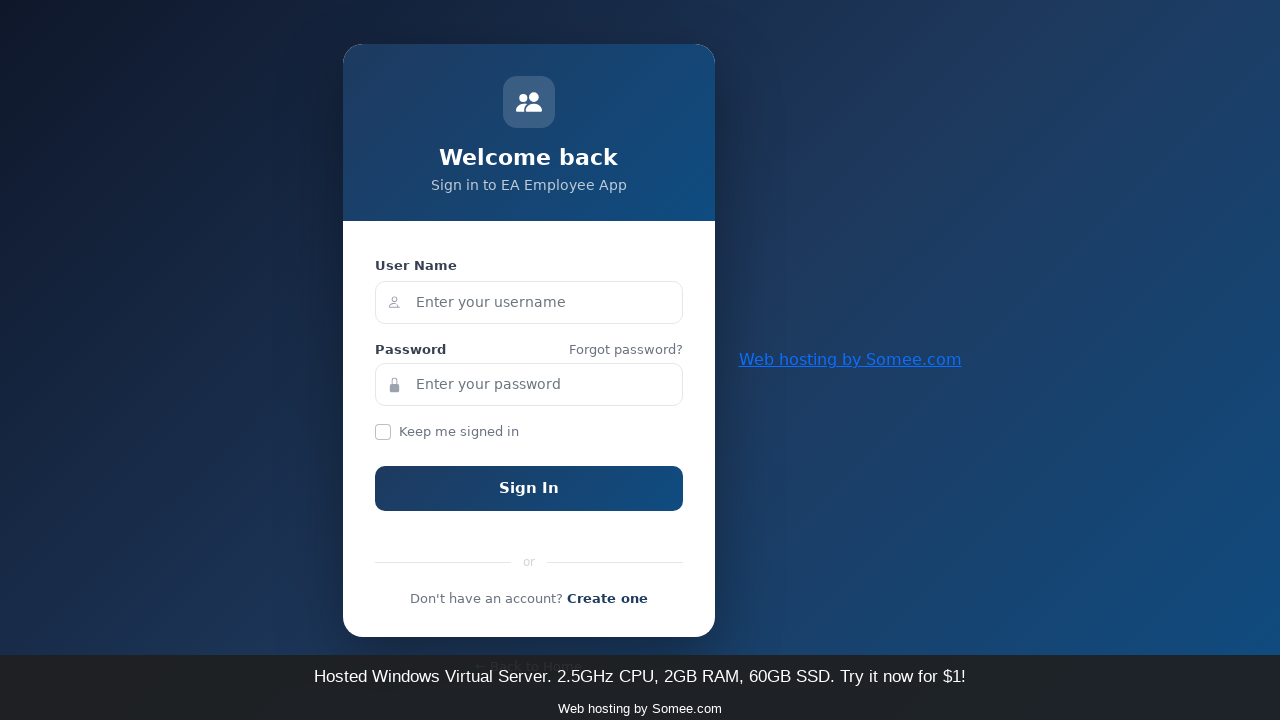